Tests marking all todo items as completed using the toggle all checkbox

Starting URL: https://demo.playwright.dev/todomvc

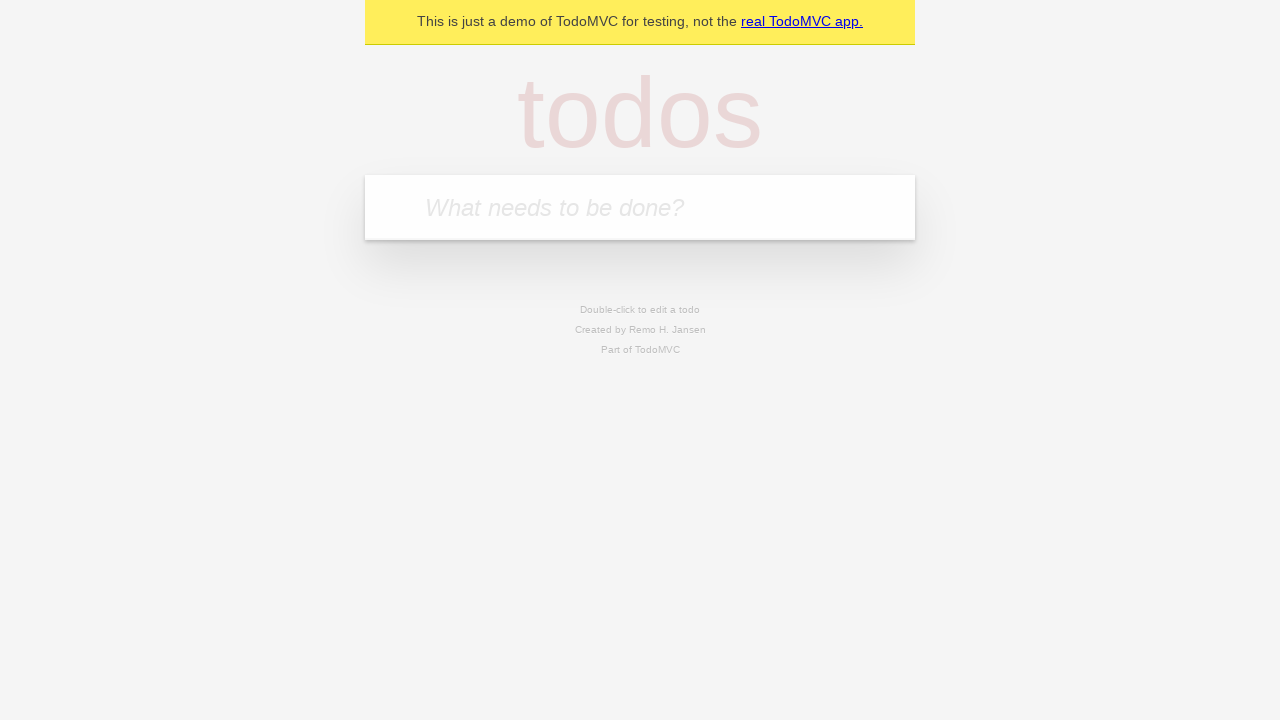

Filled todo input with 'buy some cheese' on internal:attr=[placeholder="What needs to be done?"i]
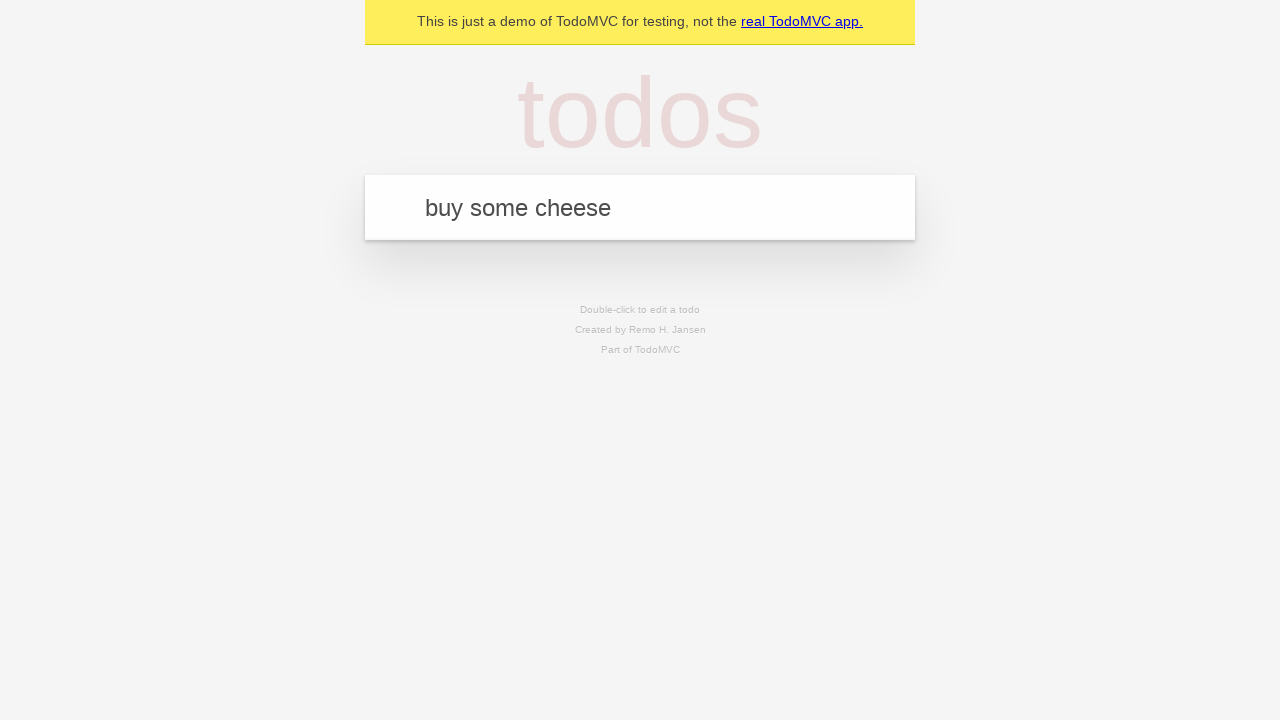

Pressed Enter to create first todo item on internal:attr=[placeholder="What needs to be done?"i]
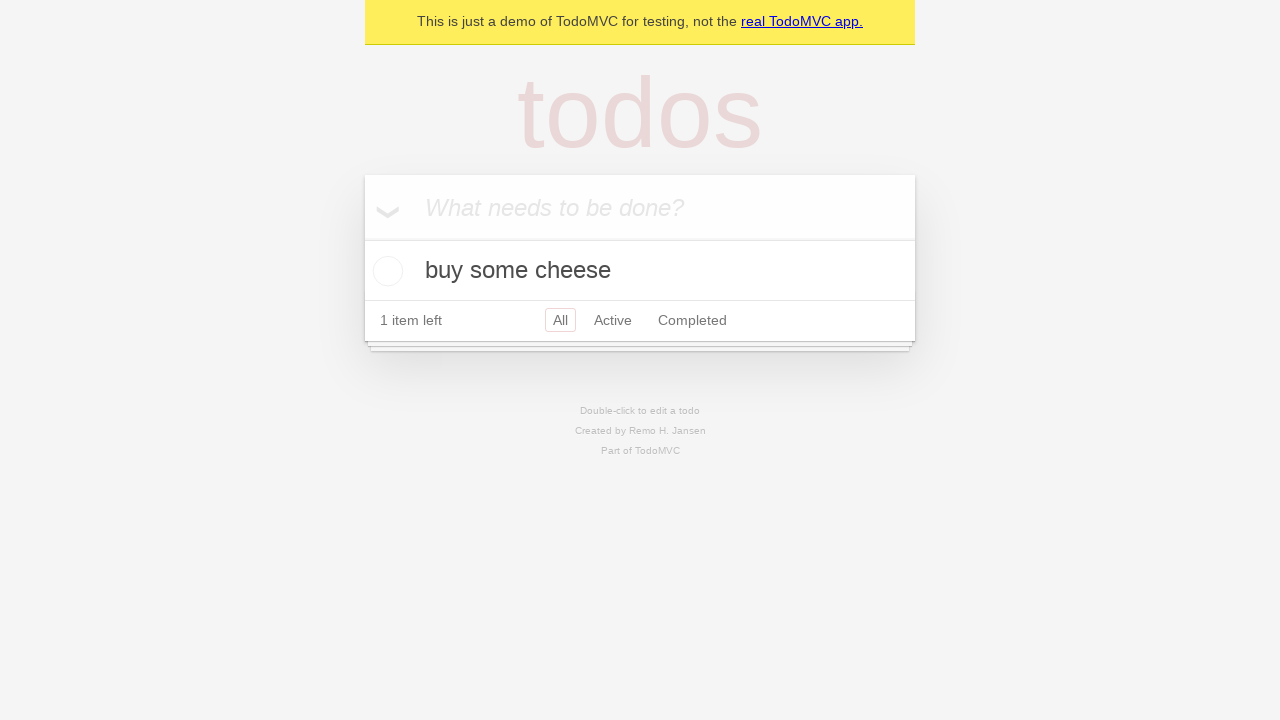

Filled todo input with 'feed the cat' on internal:attr=[placeholder="What needs to be done?"i]
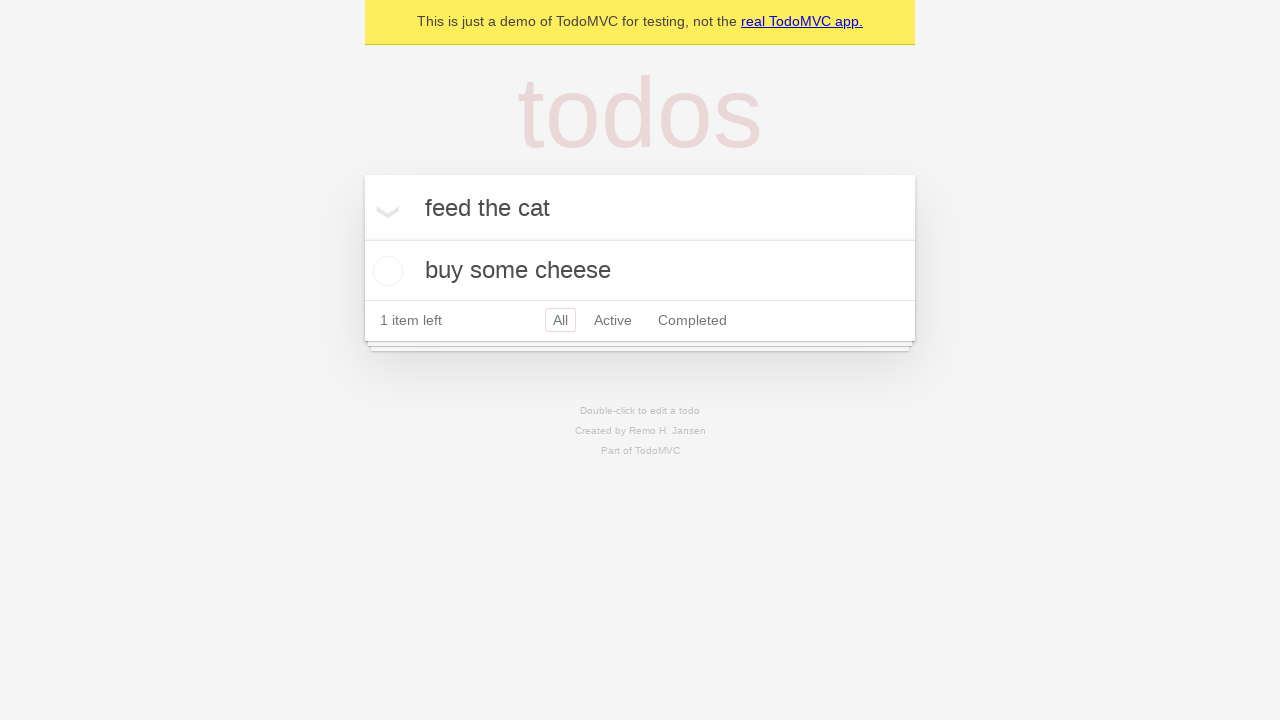

Pressed Enter to create second todo item on internal:attr=[placeholder="What needs to be done?"i]
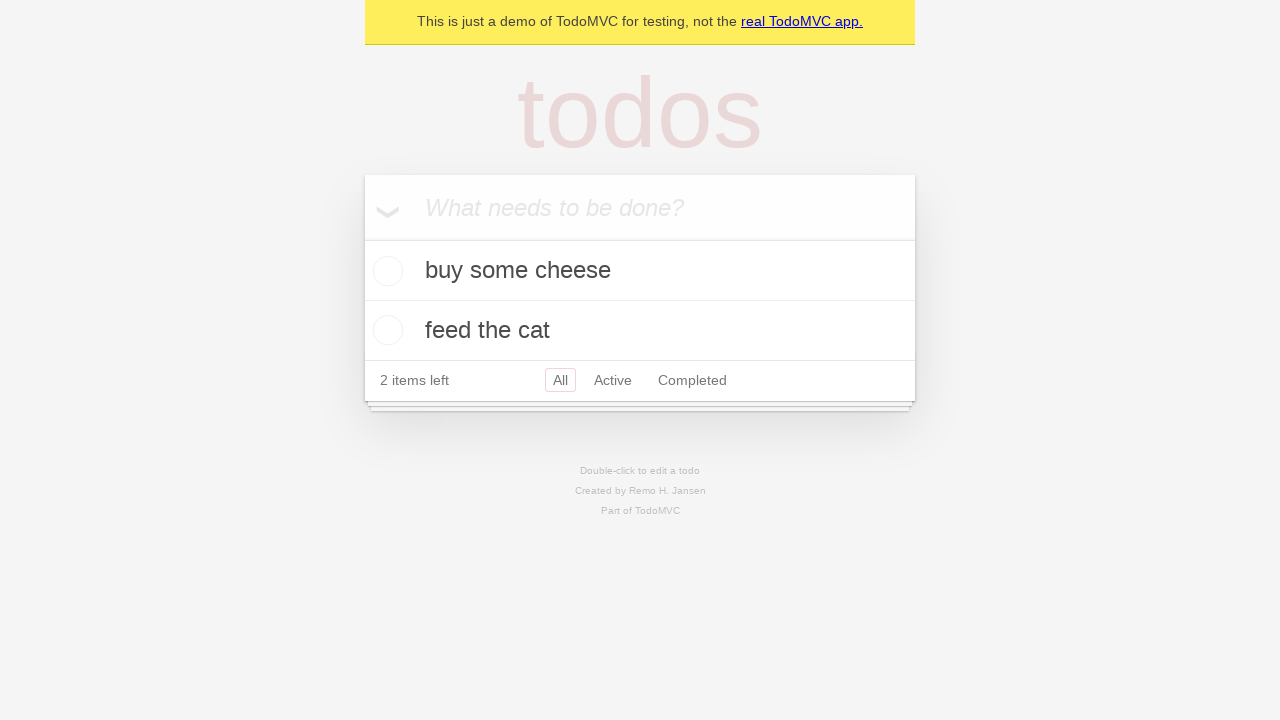

Filled todo input with 'book a doctors appointment' on internal:attr=[placeholder="What needs to be done?"i]
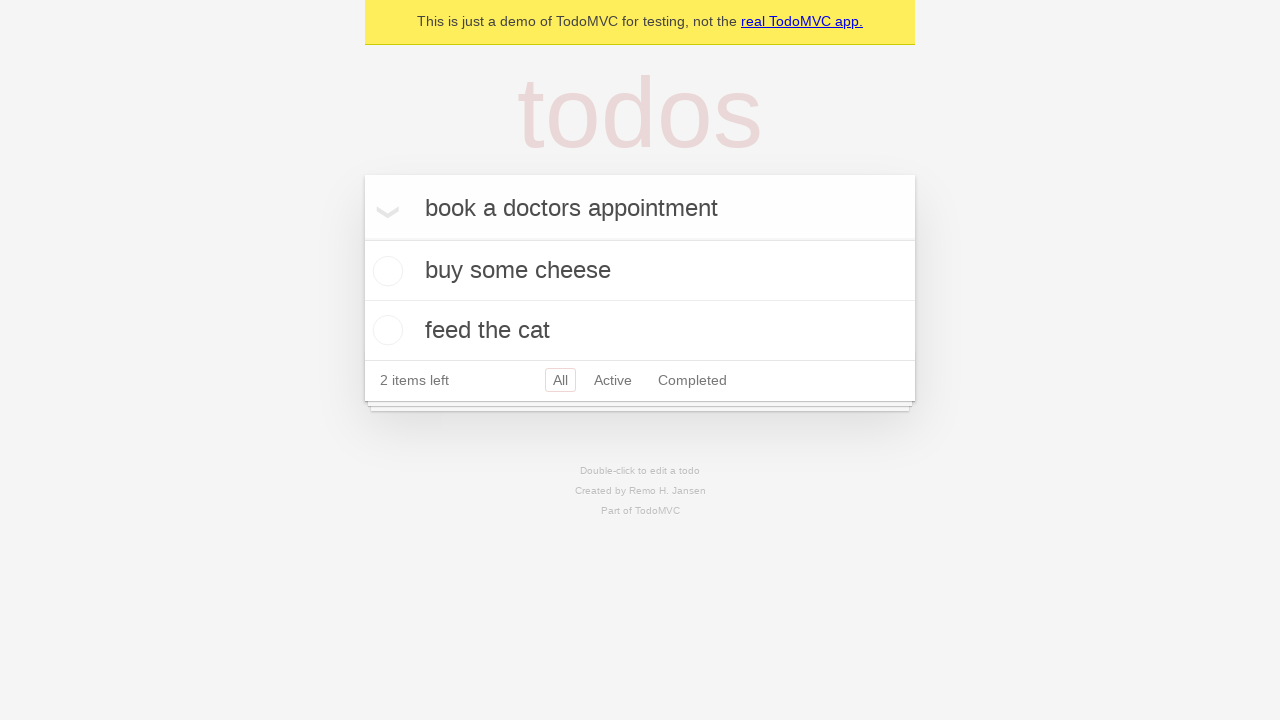

Pressed Enter to create third todo item on internal:attr=[placeholder="What needs to be done?"i]
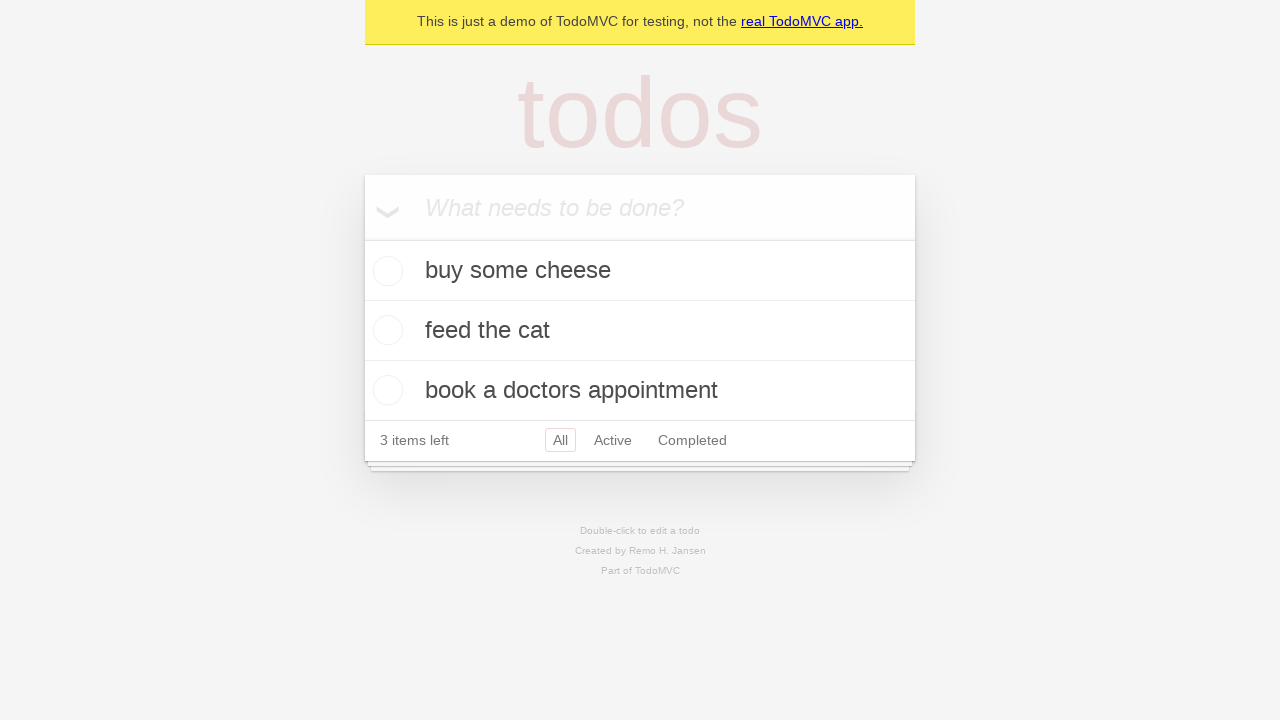

Clicked 'Mark all as complete' checkbox to toggle all items as completed at (362, 238) on internal:label="Mark all as complete"i
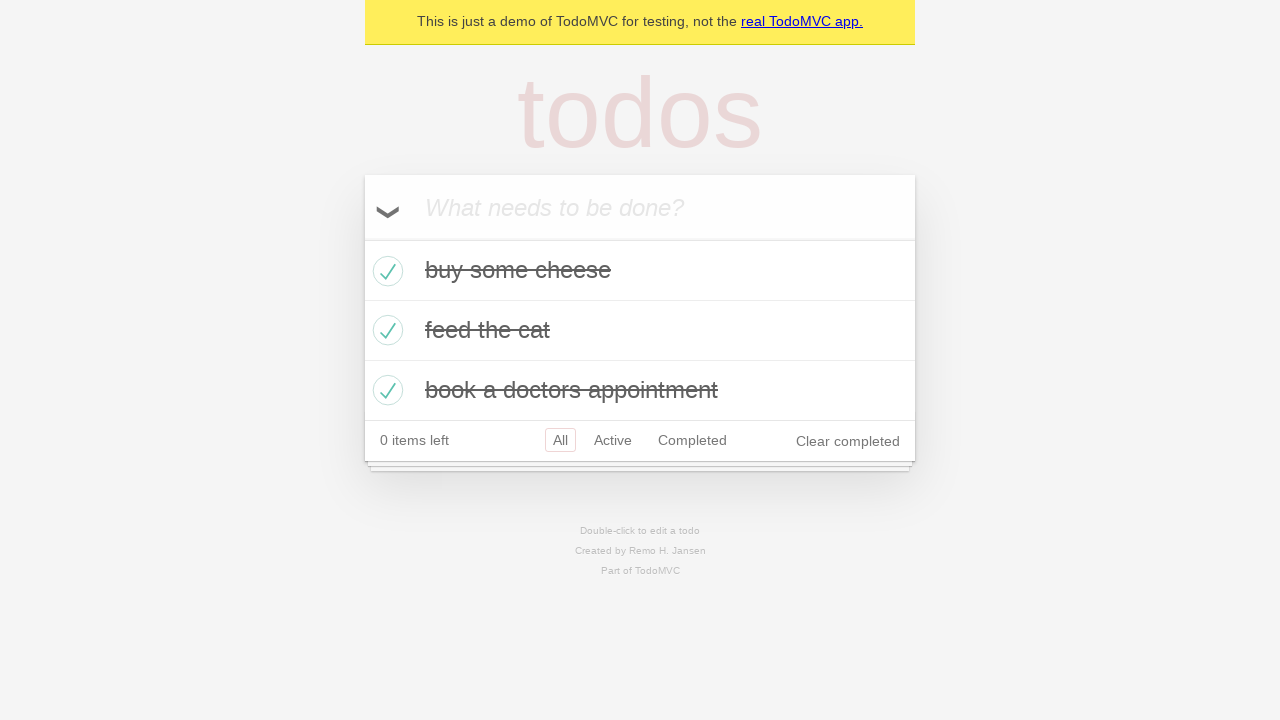

Waited for all todo items to be marked as completed
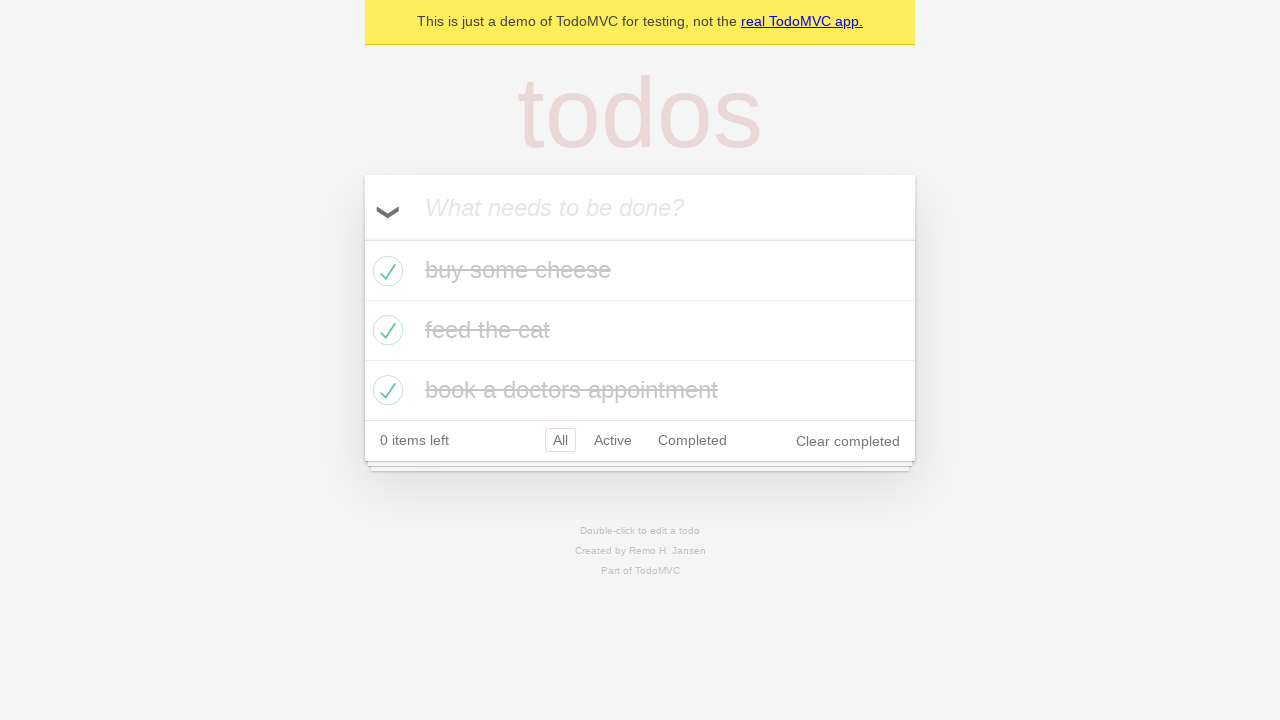

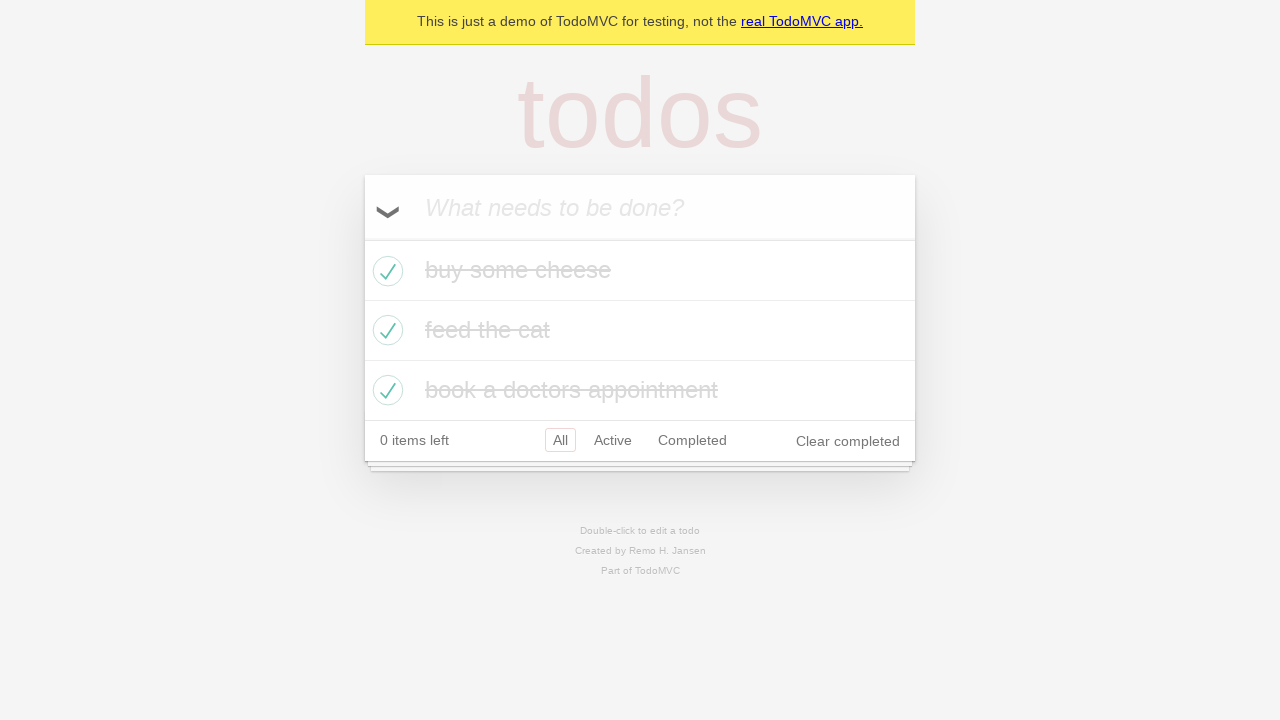